Tests browser navigation methods by visiting testotomasyonu.com, navigating to bestbuy.com, then using back, forward, and refresh browser controls

Starting URL: https://www.testotomasyonu.com

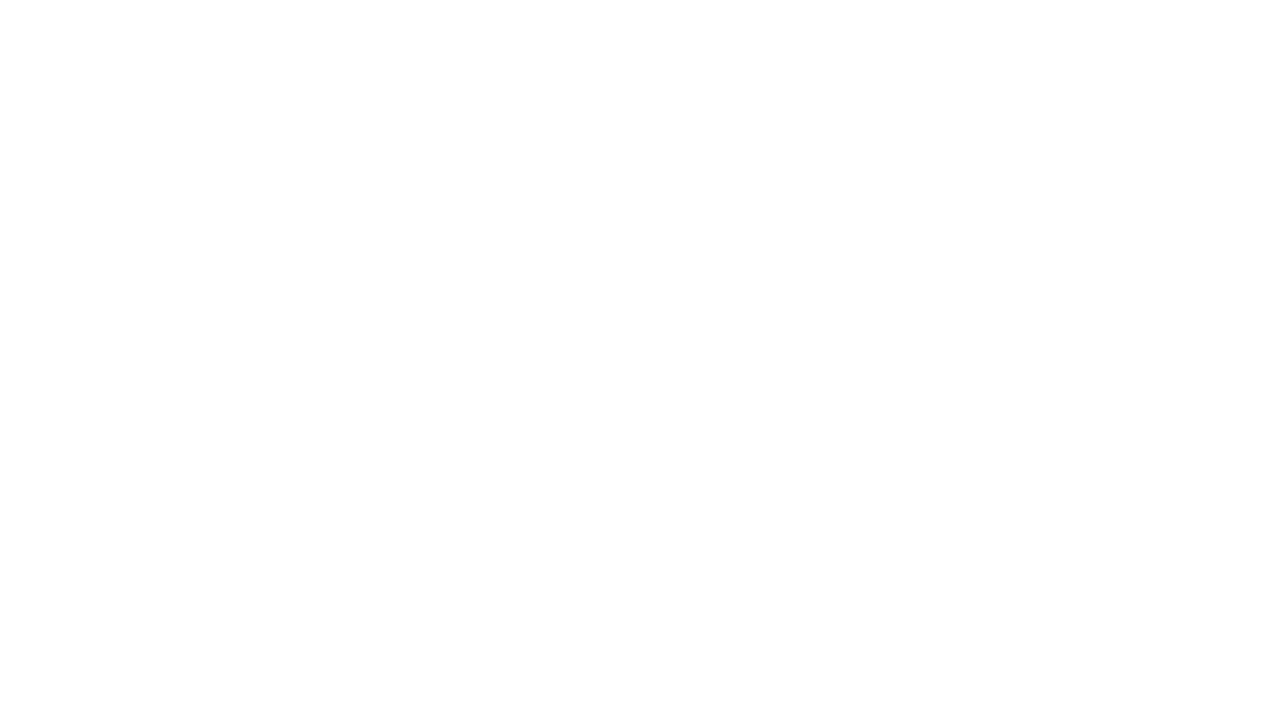

Navigated to bestbuy.com
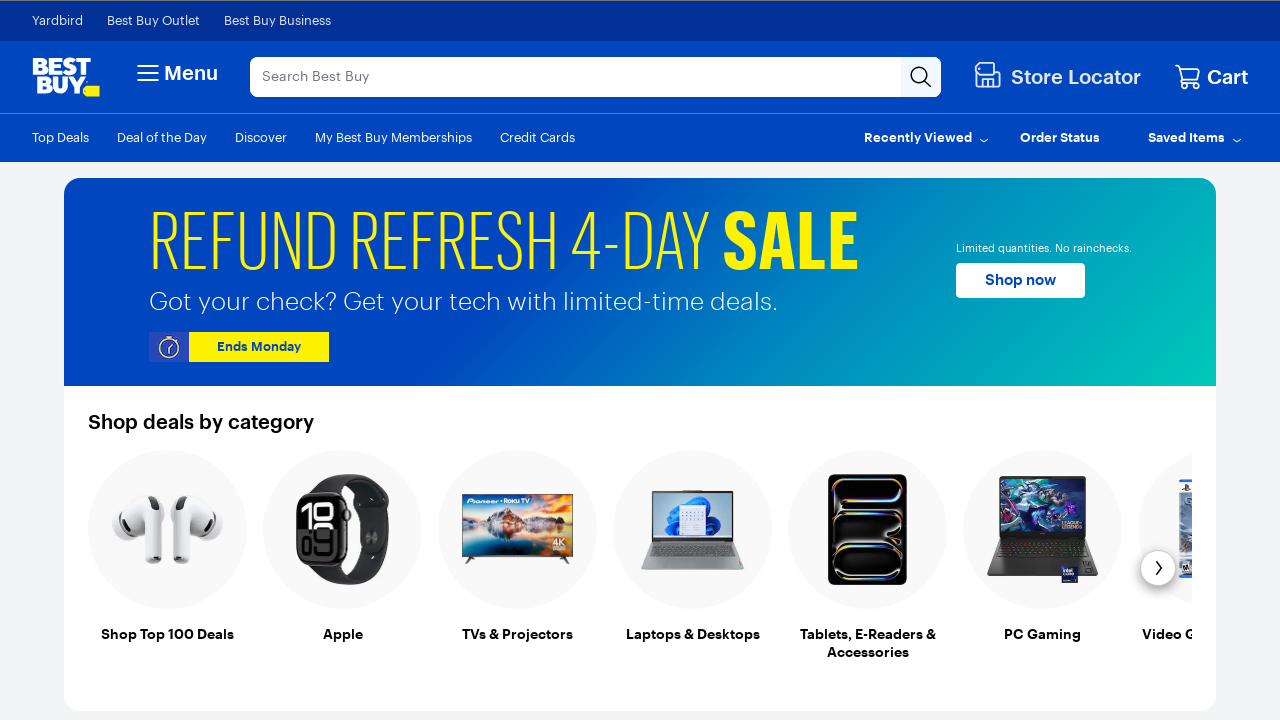

Used browser back button to navigate back to testotomasyonu.com
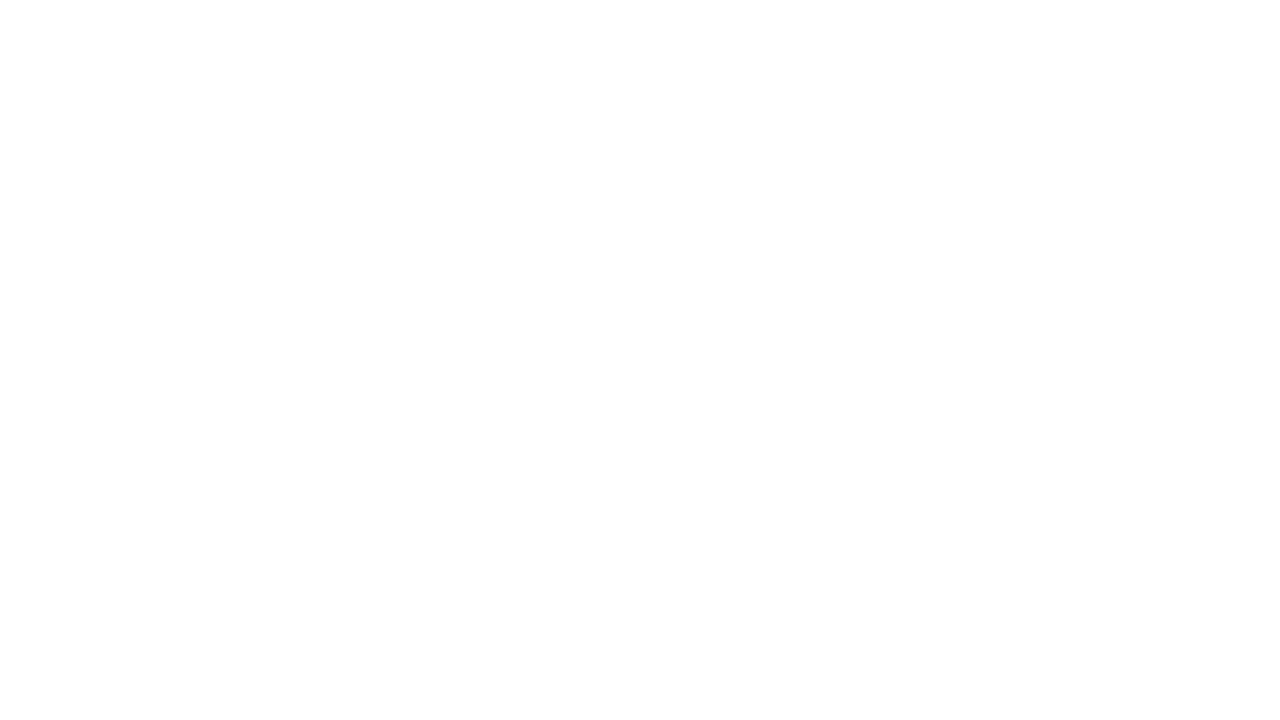

Used browser forward button to navigate forward to bestbuy.com
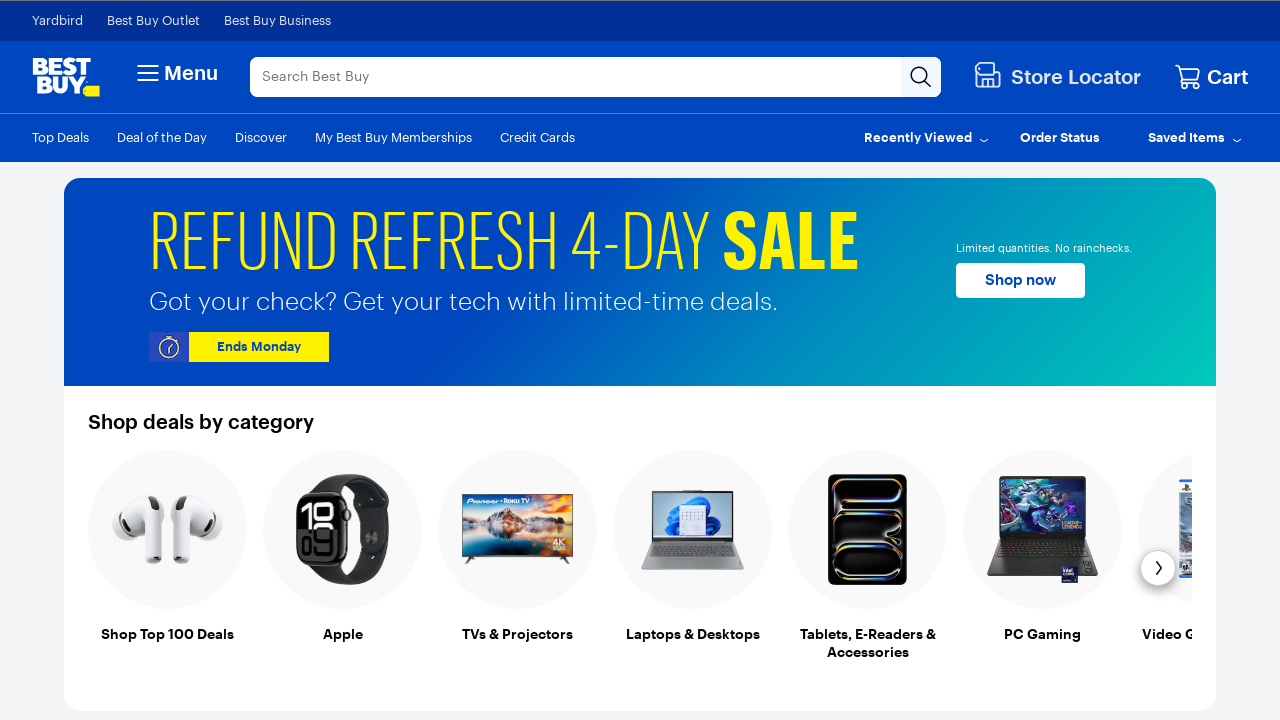

Refreshed the current page
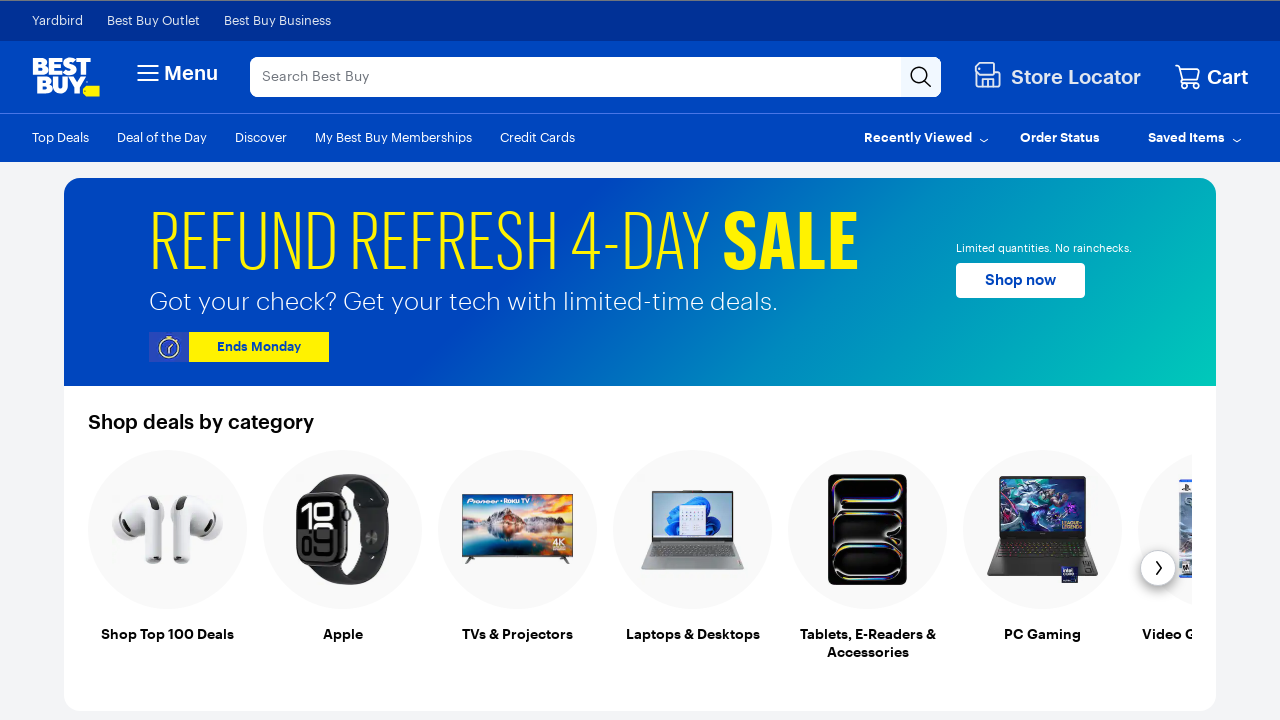

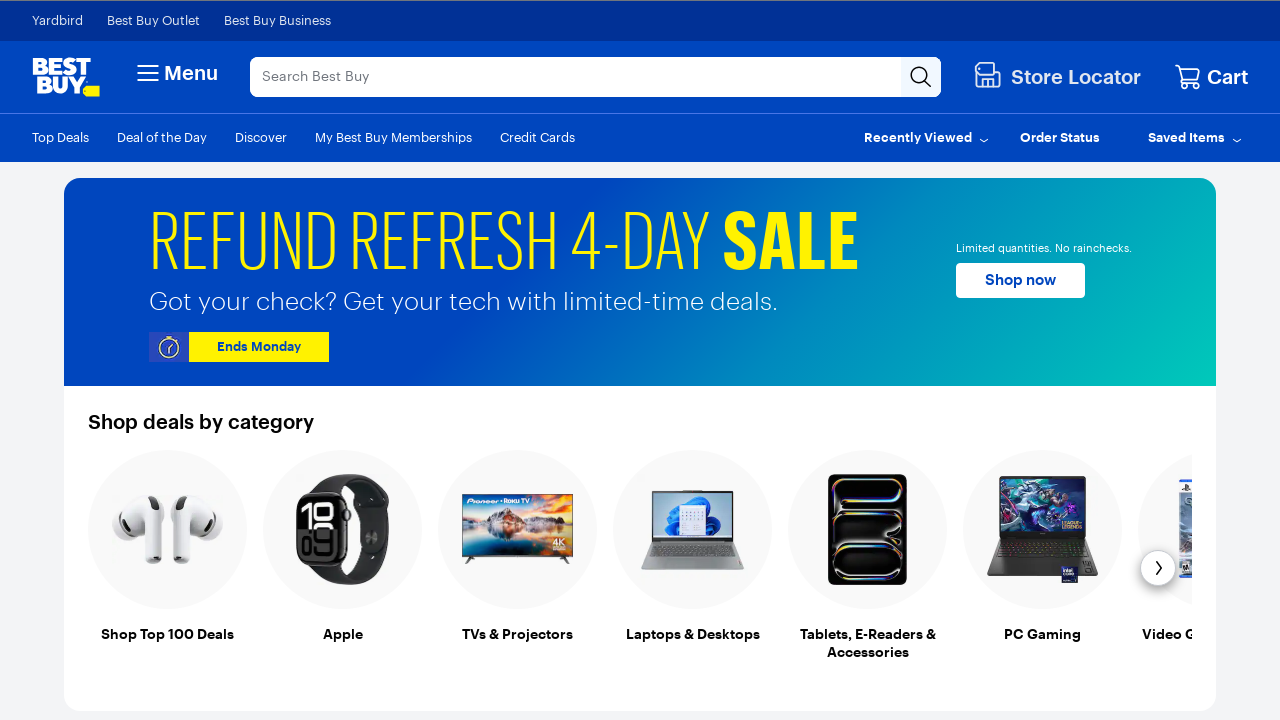